Tests the super calculator by adding 1 and 2, verifying the result equals 3

Starting URL: http://juliemr.github.io/protractor-demo/

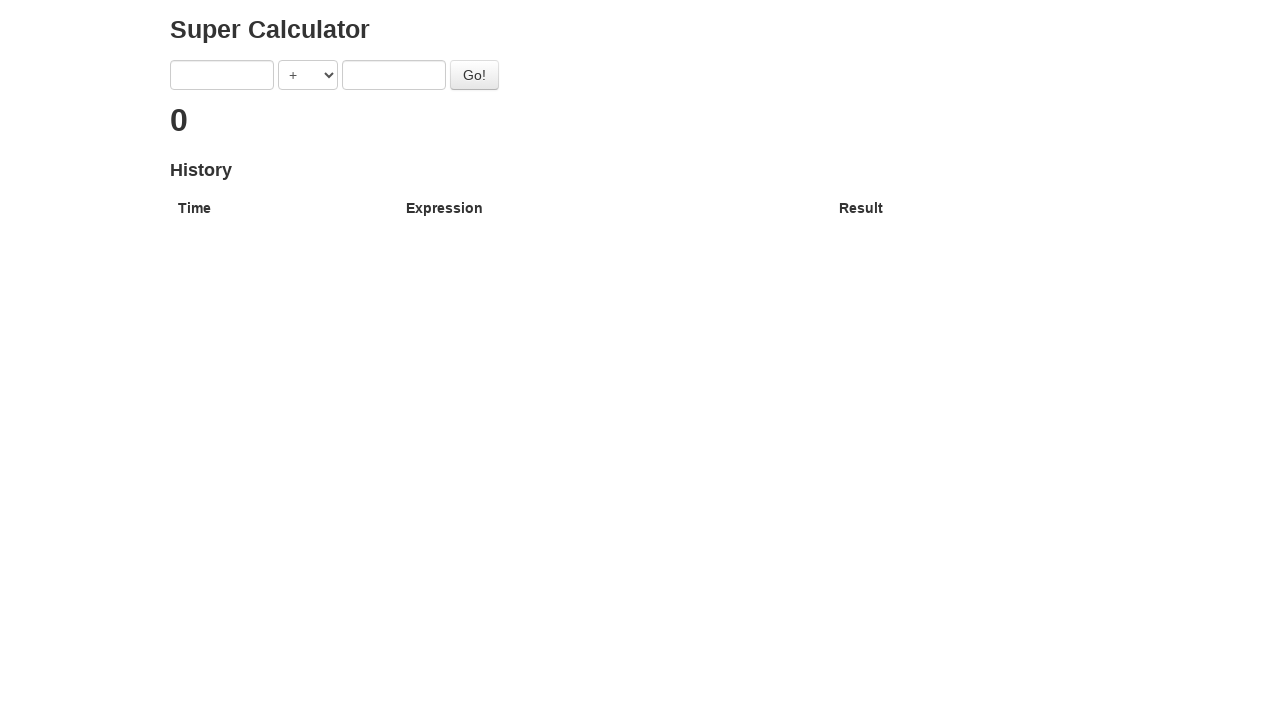

Filled first number input with '1' on input[ng-model='first']
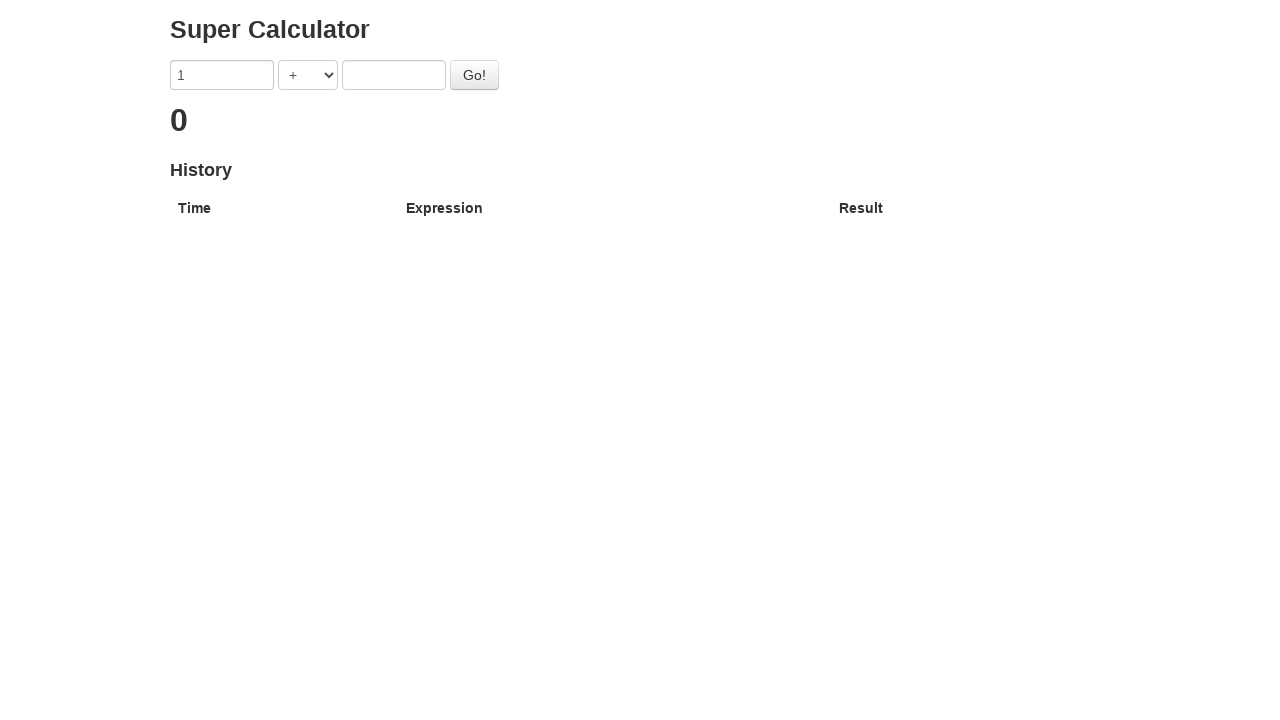

Filled second number input with '2' on input[ng-model='second']
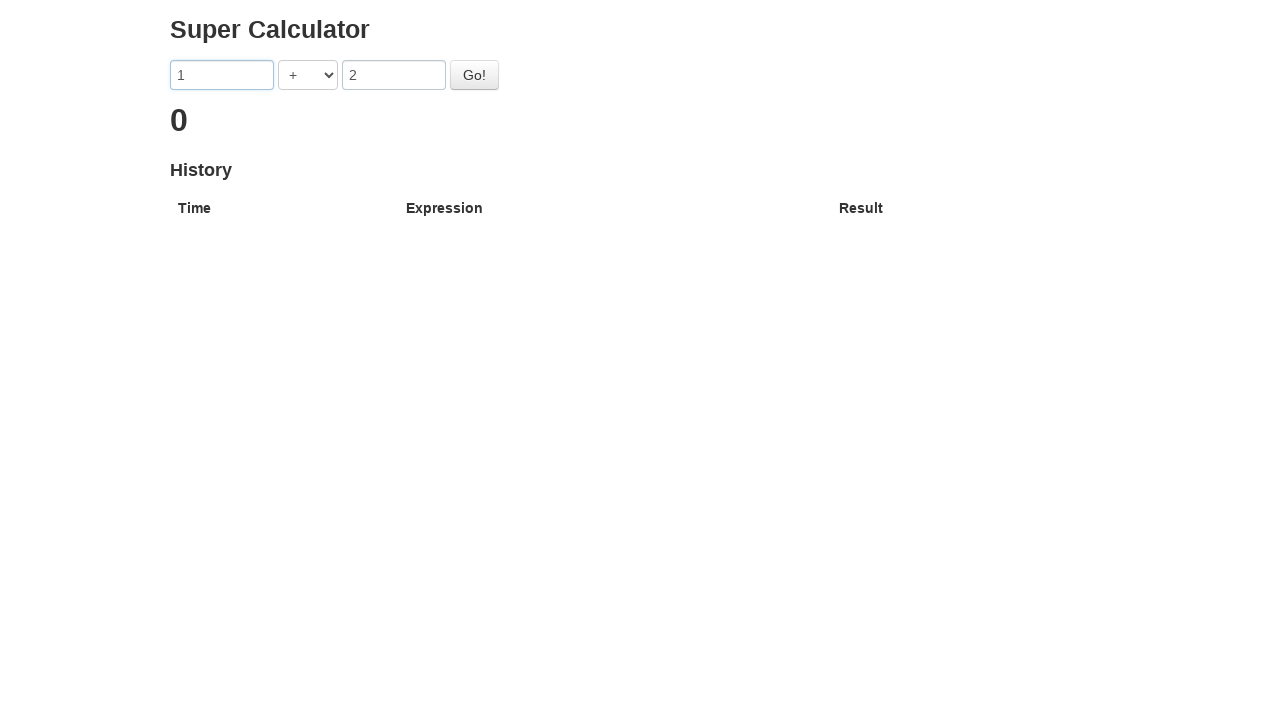

Selected '+' operator from dropdown on select[ng-model='operator']
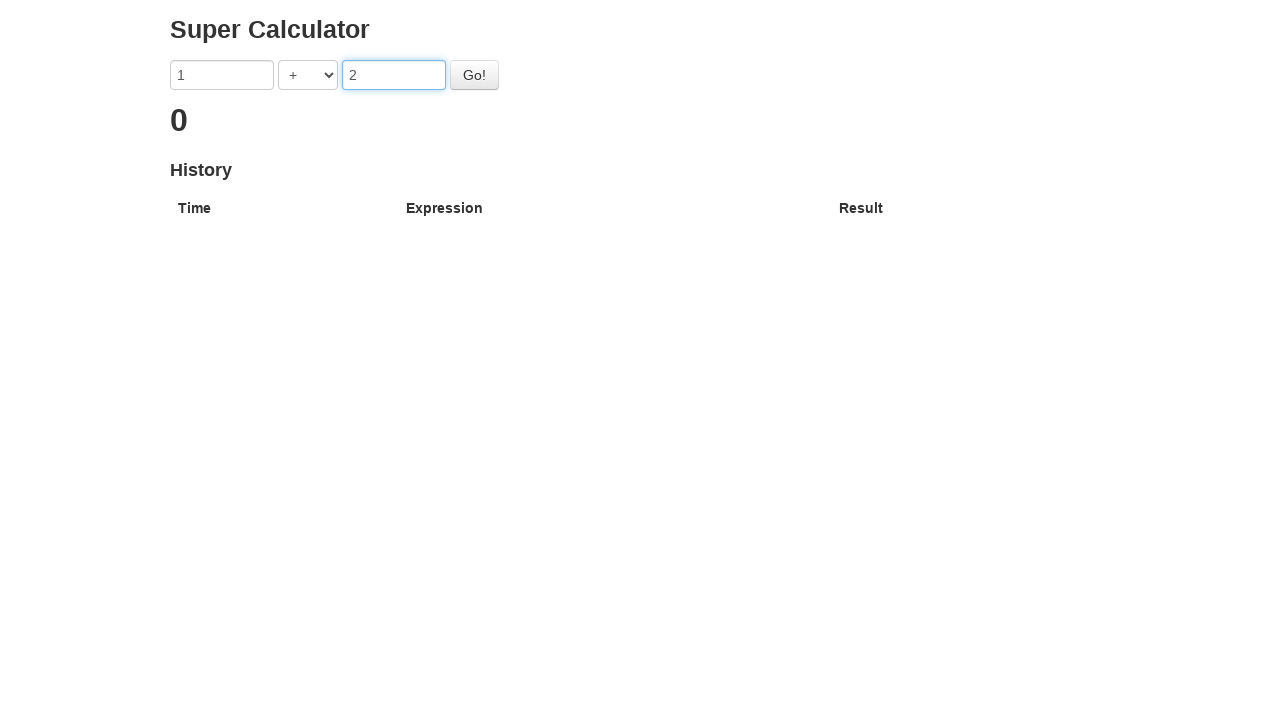

Clicked Go button to perform calculation at (474, 75) on #gobutton
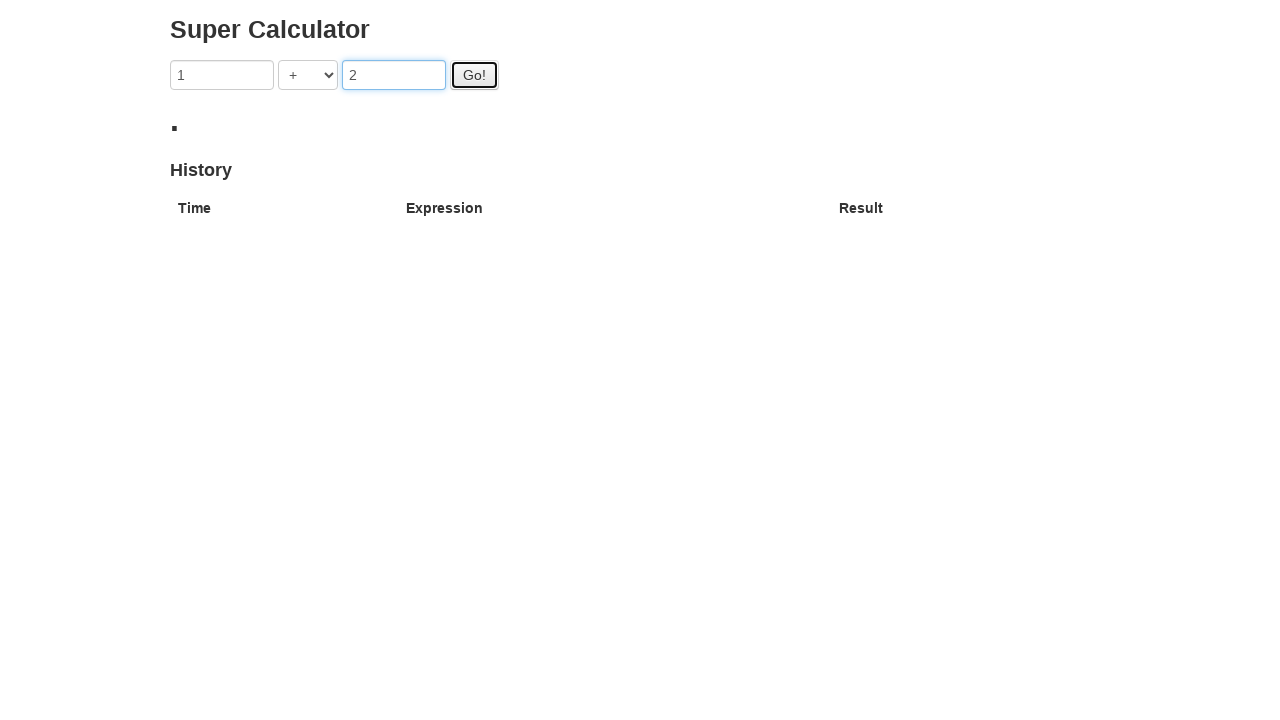

Result heading loaded and displayed
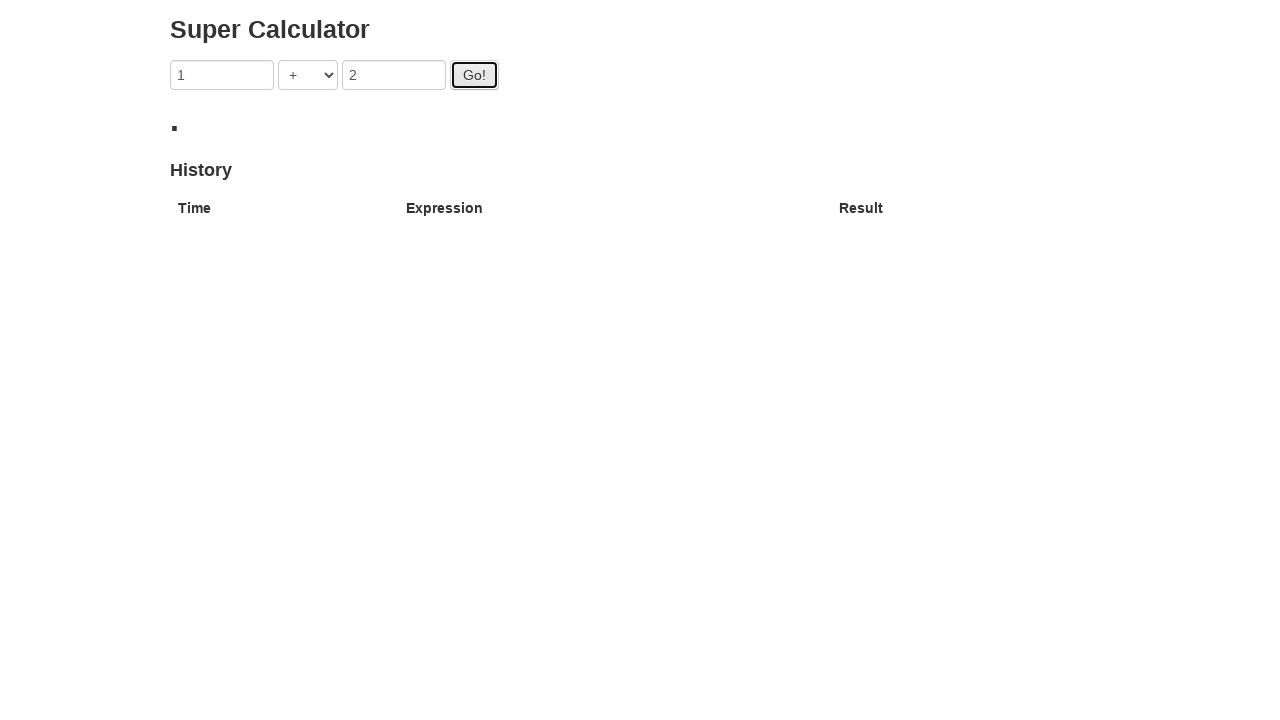

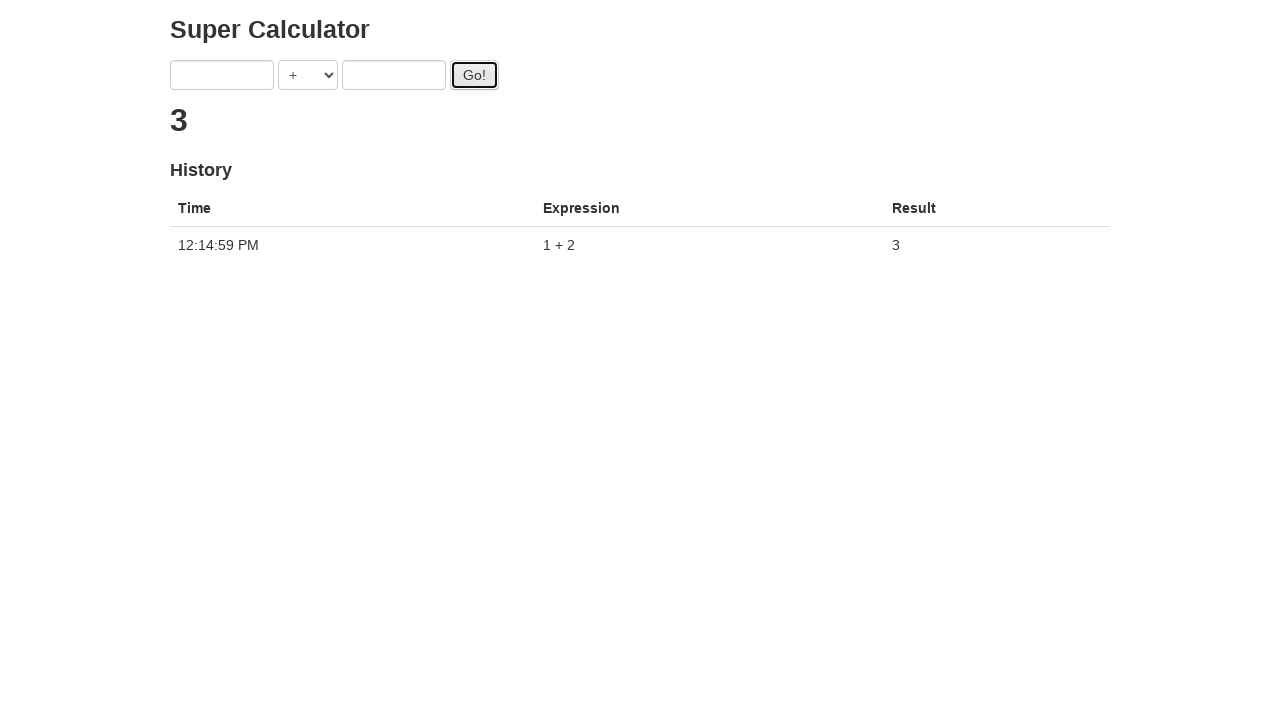